Tests filling a textarea input field on a practice automation page

Starting URL: https://testautomationpractice.blogspot.com/

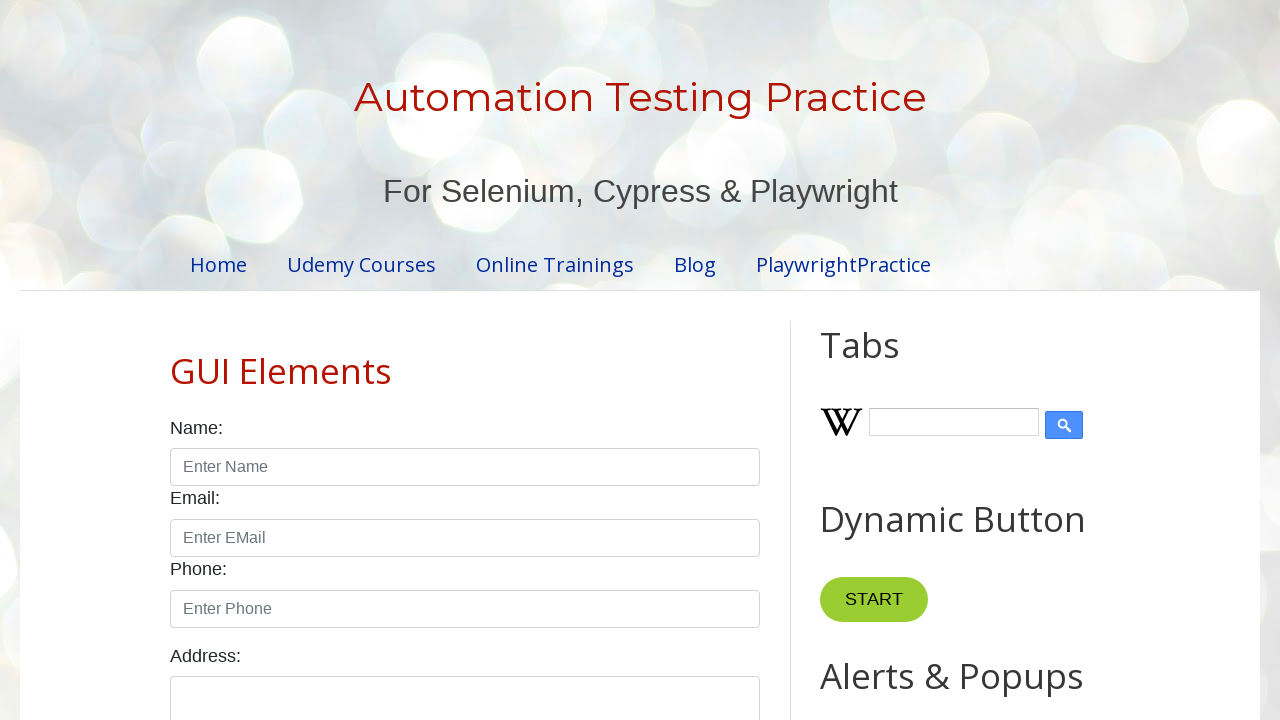

Navigated to test automation practice page
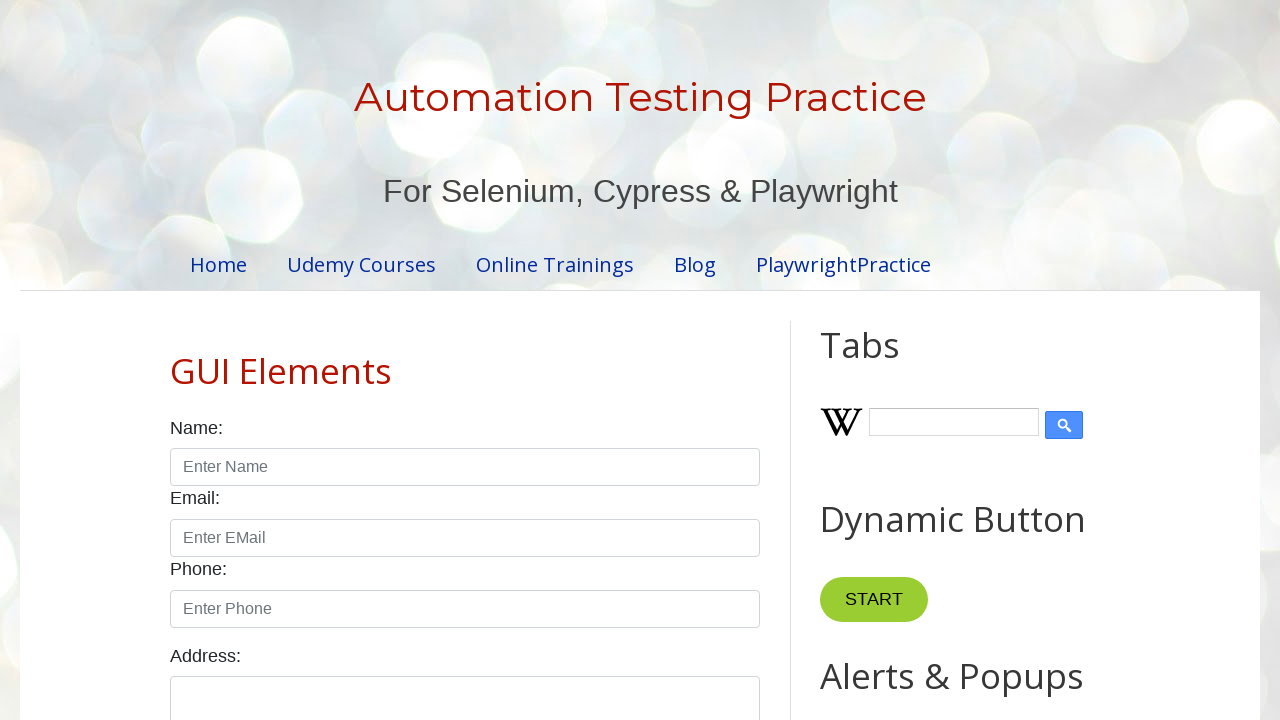

Filled textarea field with 'Automation Test Pratice' on #textarea
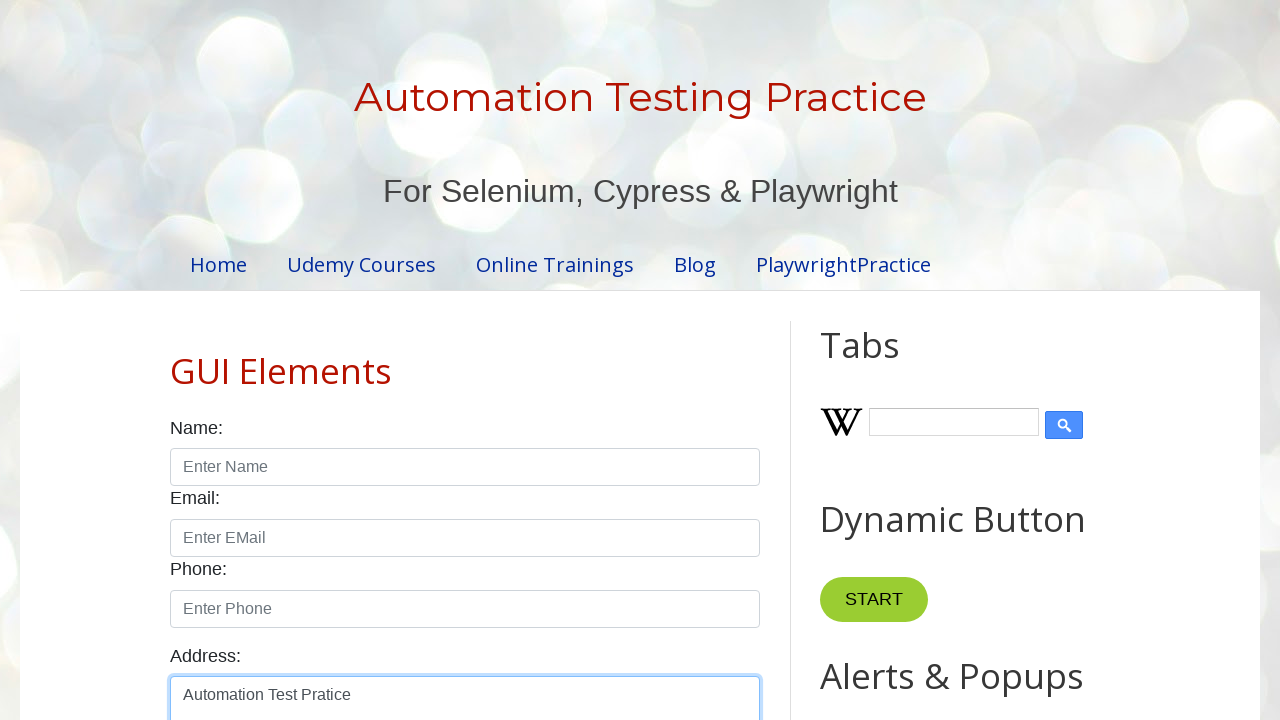

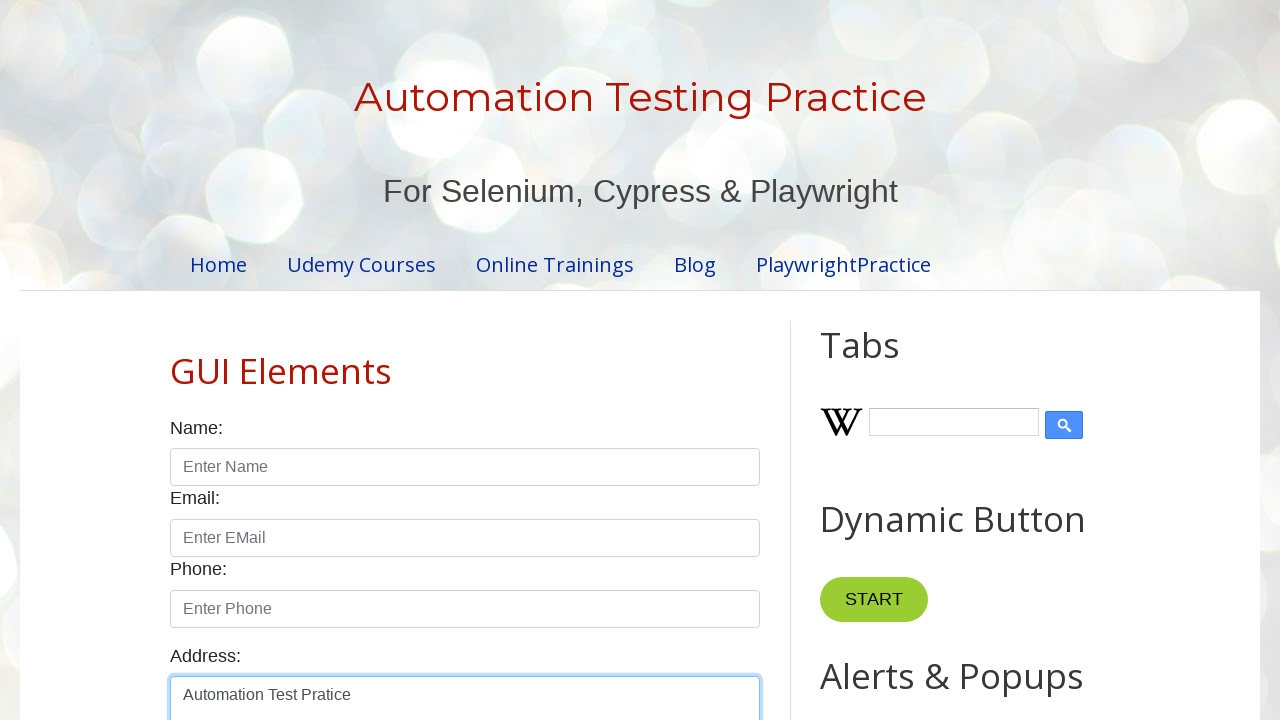